Tests different types of JavaScript alerts (simple alert, confirmation alert, and prompt alert) by triggering them and interacting with accept/dismiss/text input options

Starting URL: https://demoqa.com/alerts

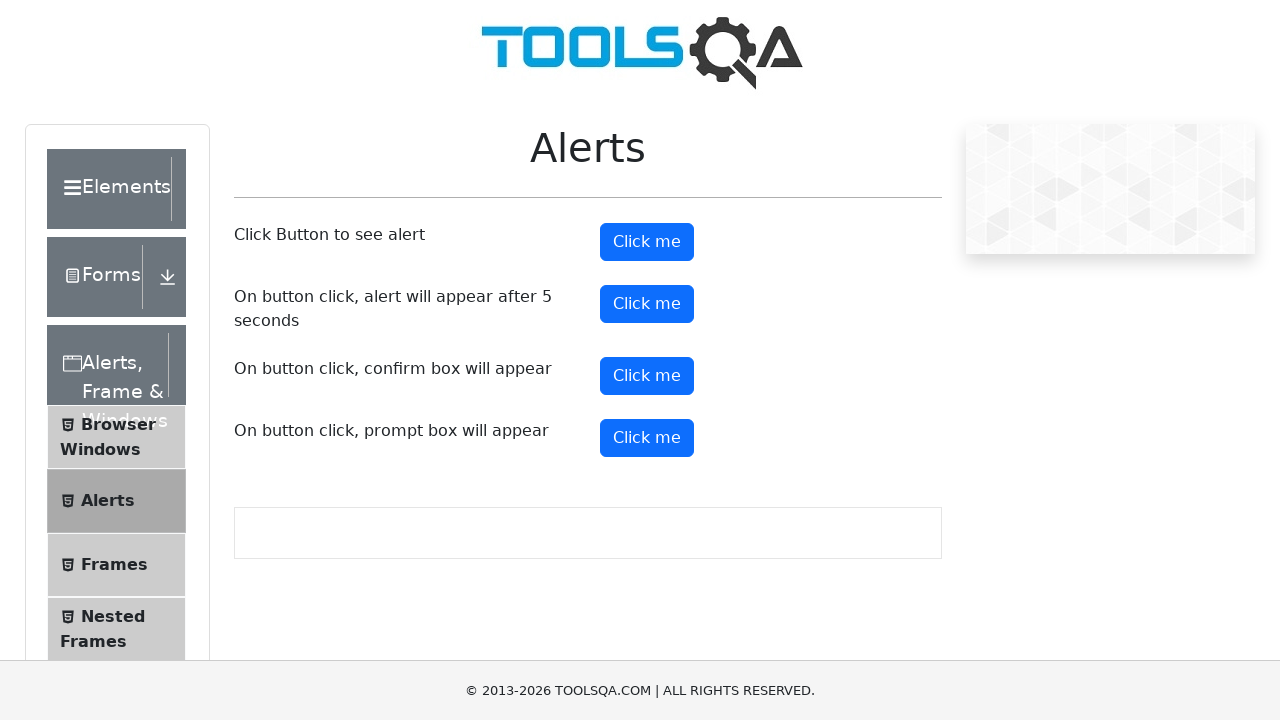

Clicked alert button to trigger simple alert at (647, 242) on #alertButton
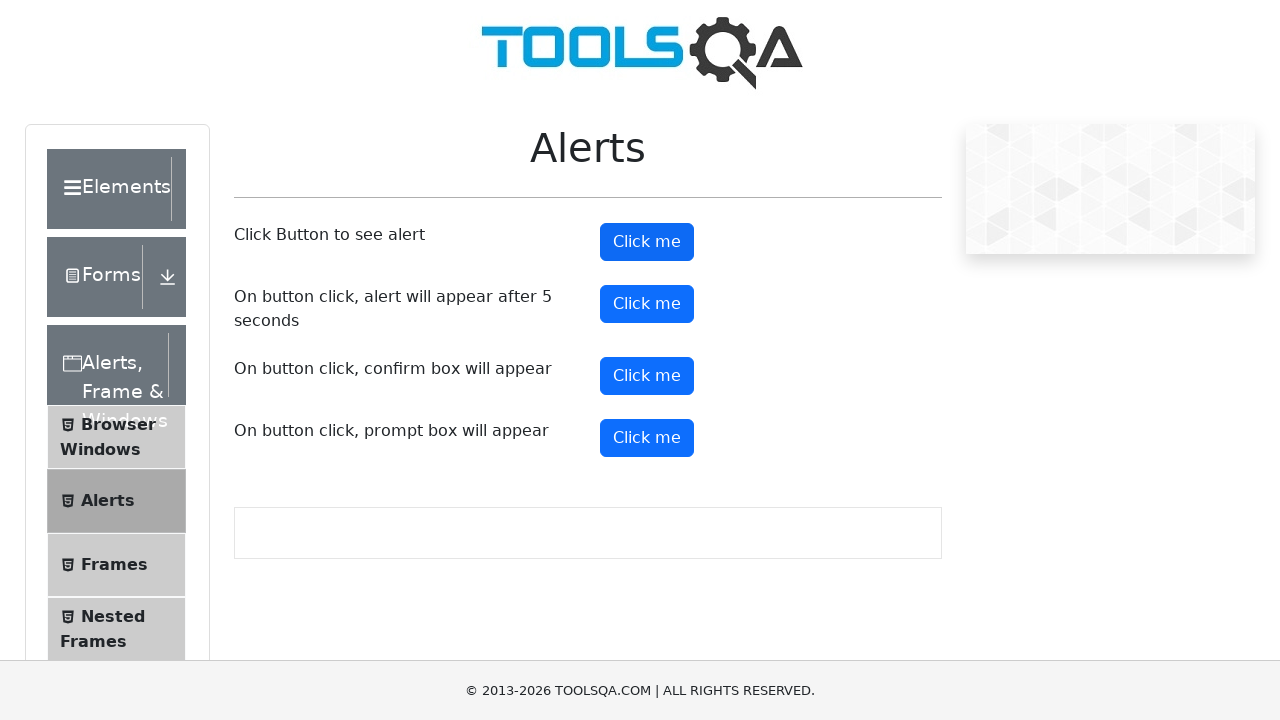

Set up dialog handler to accept alert
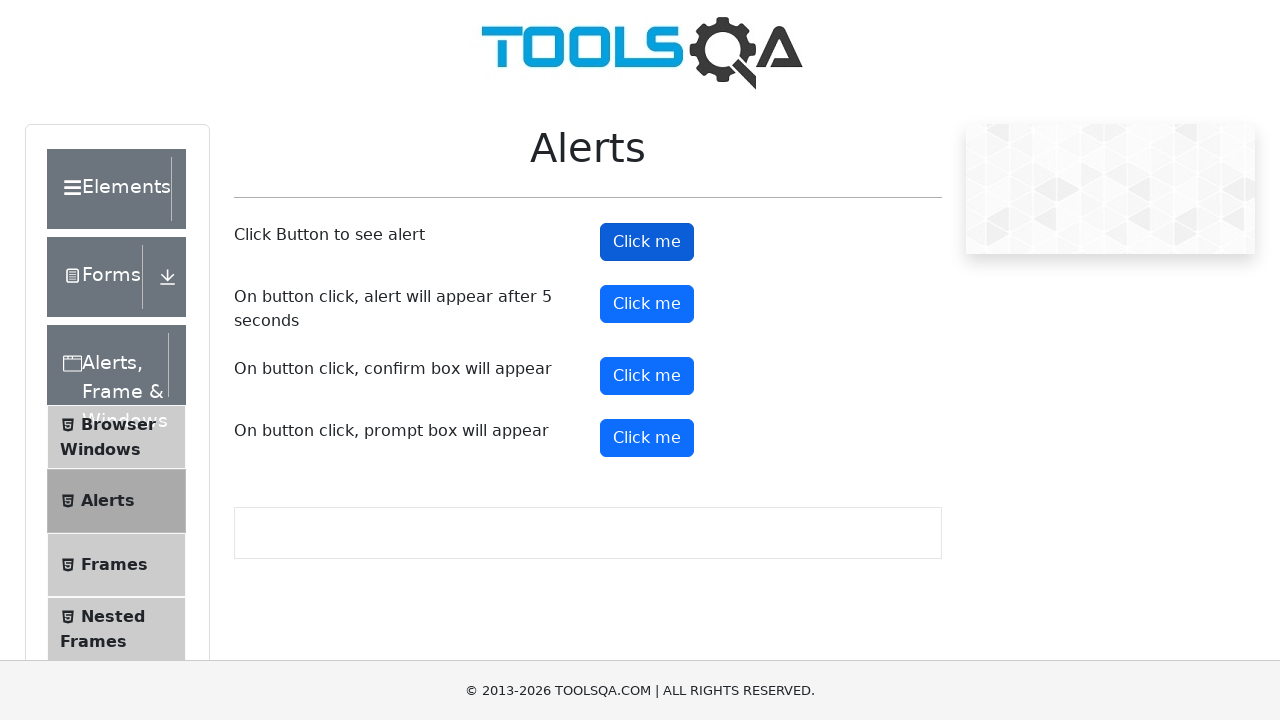

Clicked confirmation button to trigger confirmation alert at (647, 376) on #confirmButton
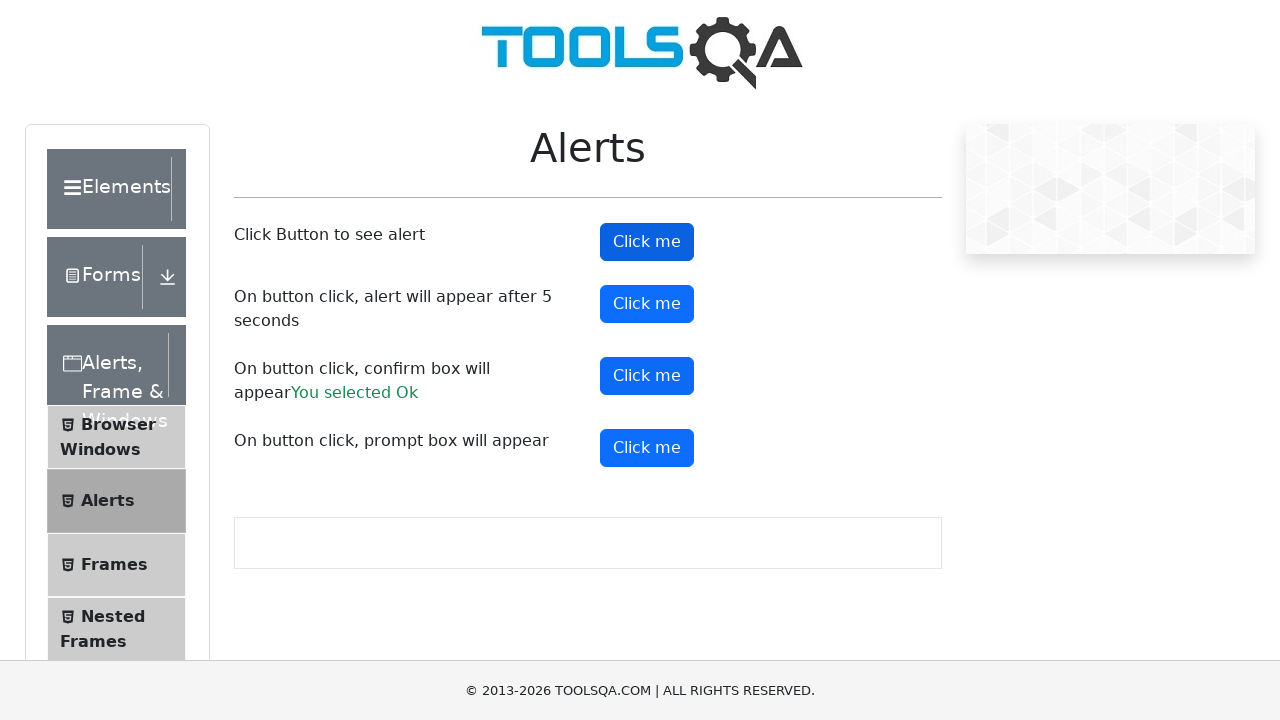

Set up dialog handler to dismiss confirmation alert
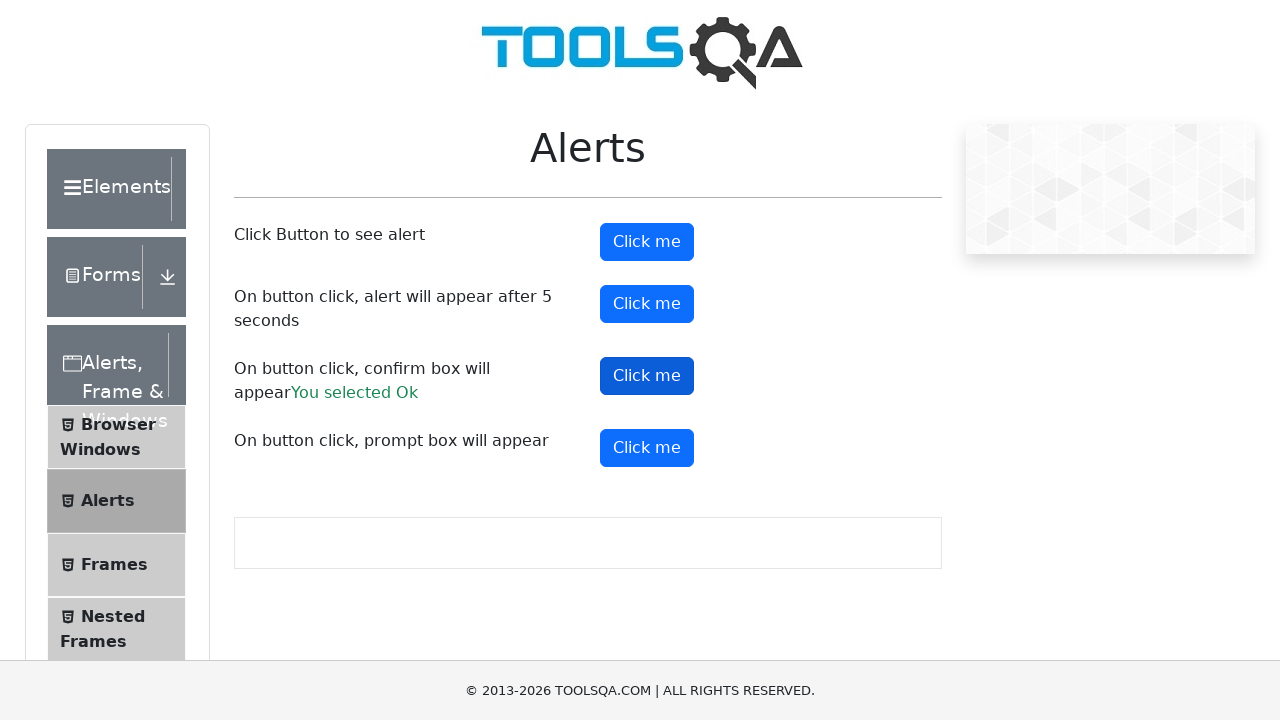

Clicked confirmation button to trigger second confirmation alert at (647, 376) on #confirmButton
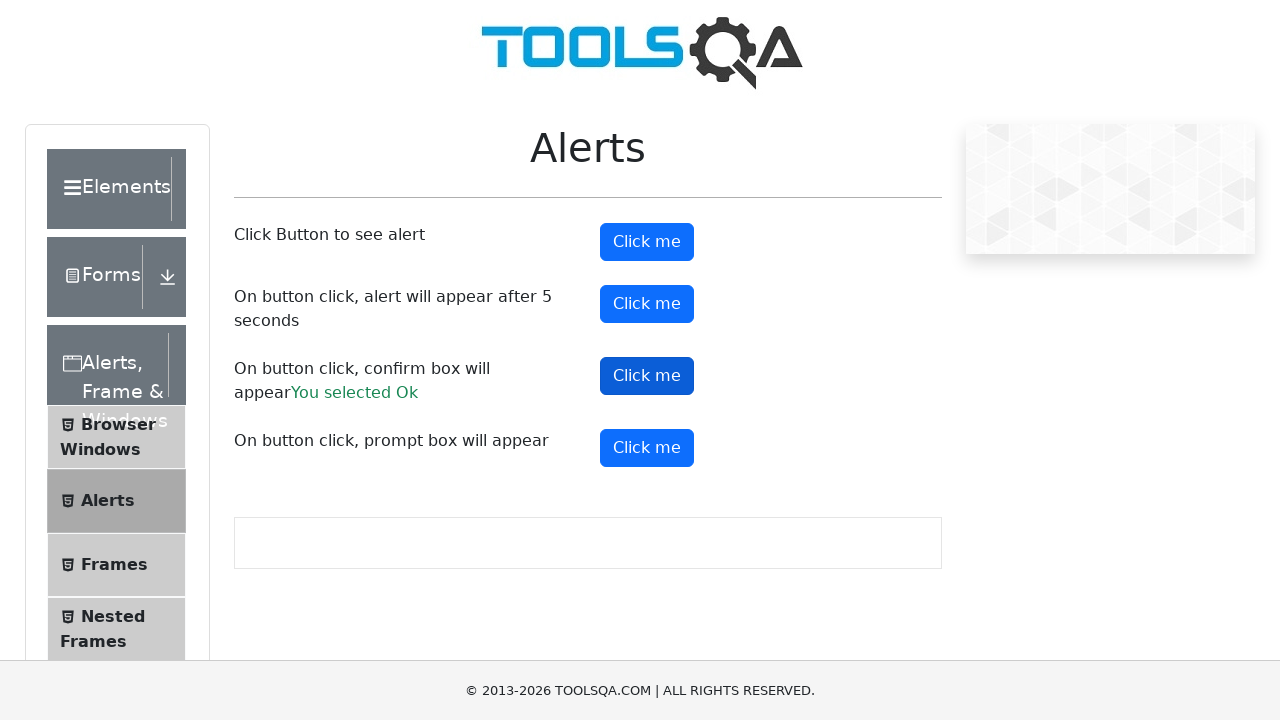

Set up dialog handler to accept confirmation alert
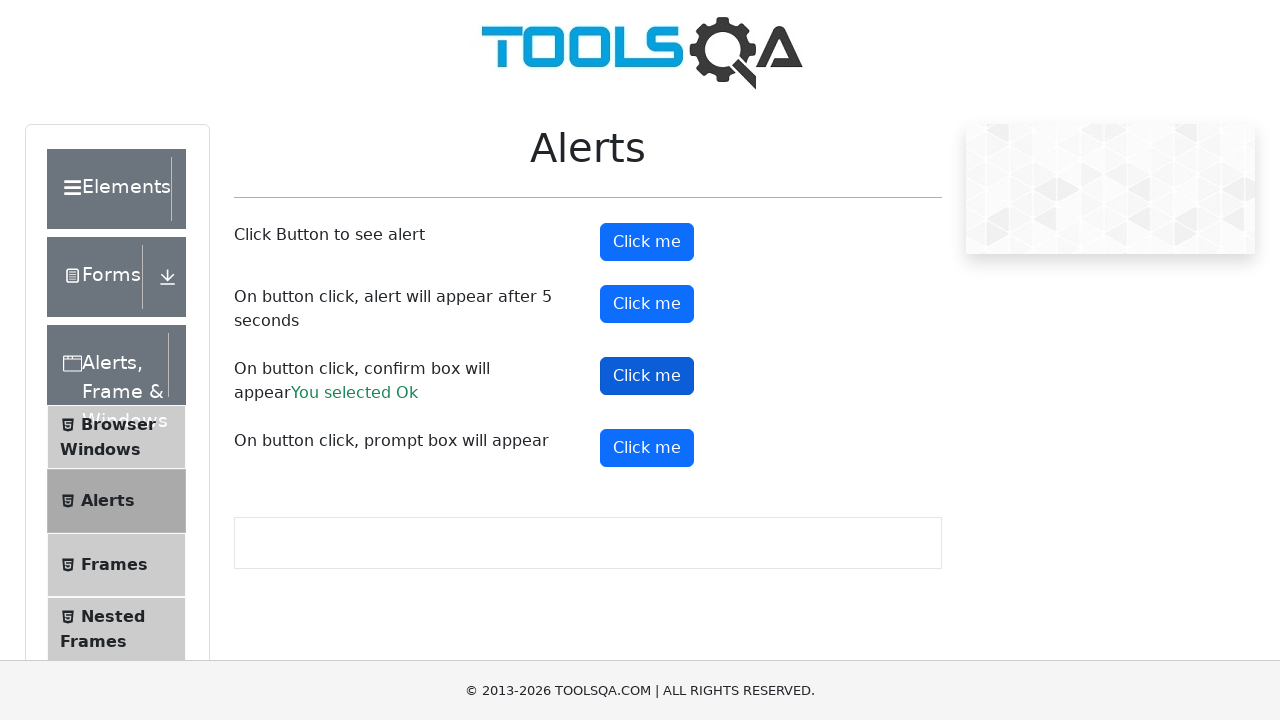

Clicked prompt button to trigger prompt alert at (647, 448) on #promtButton
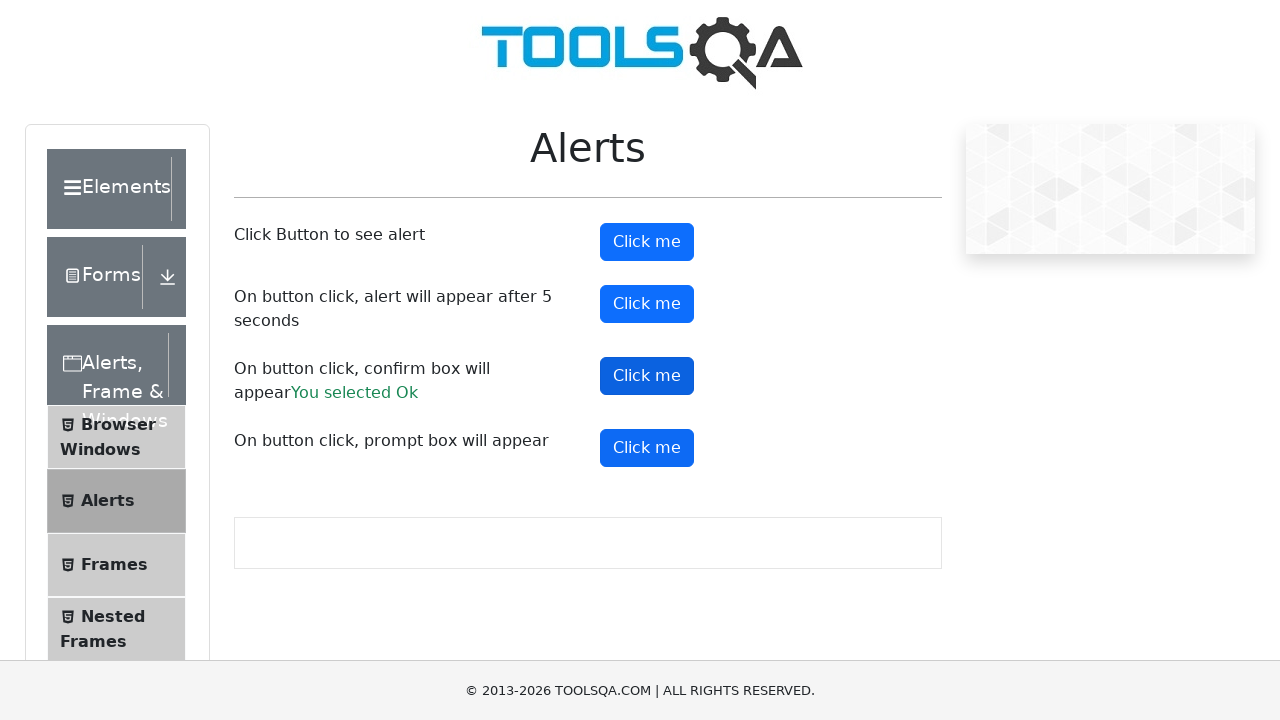

Set up dialog handler to accept prompt alert with text input
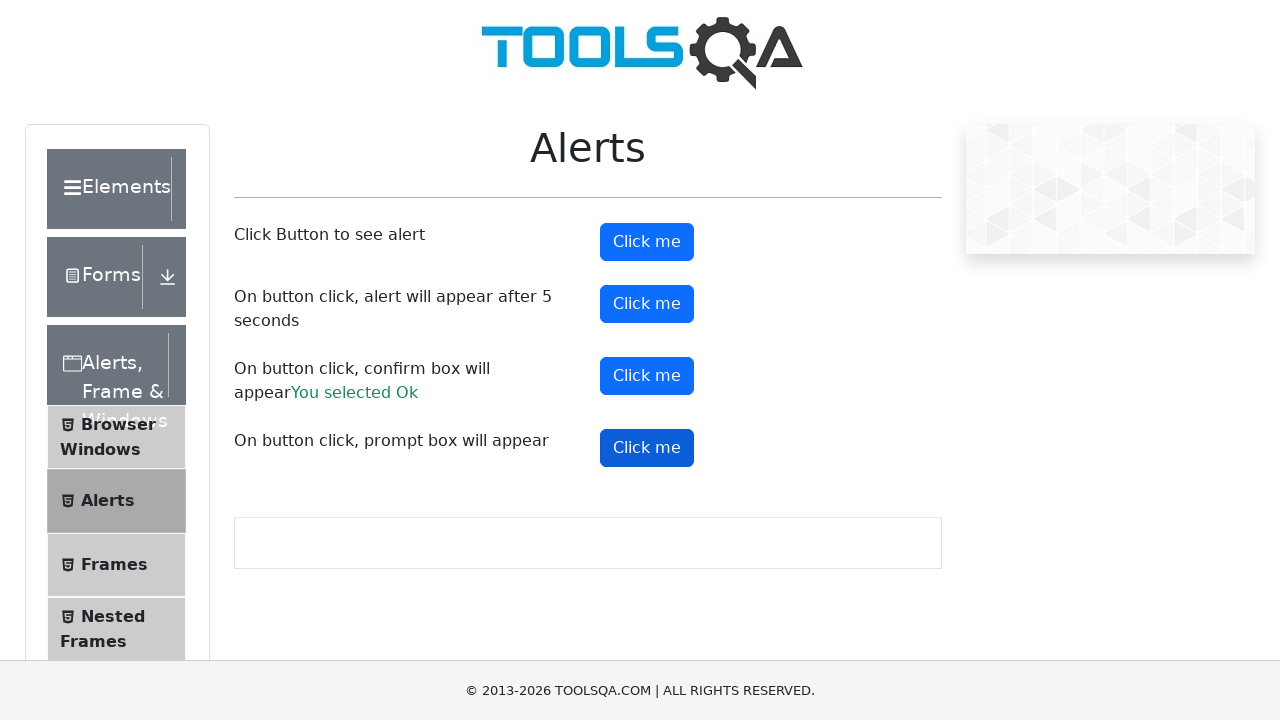

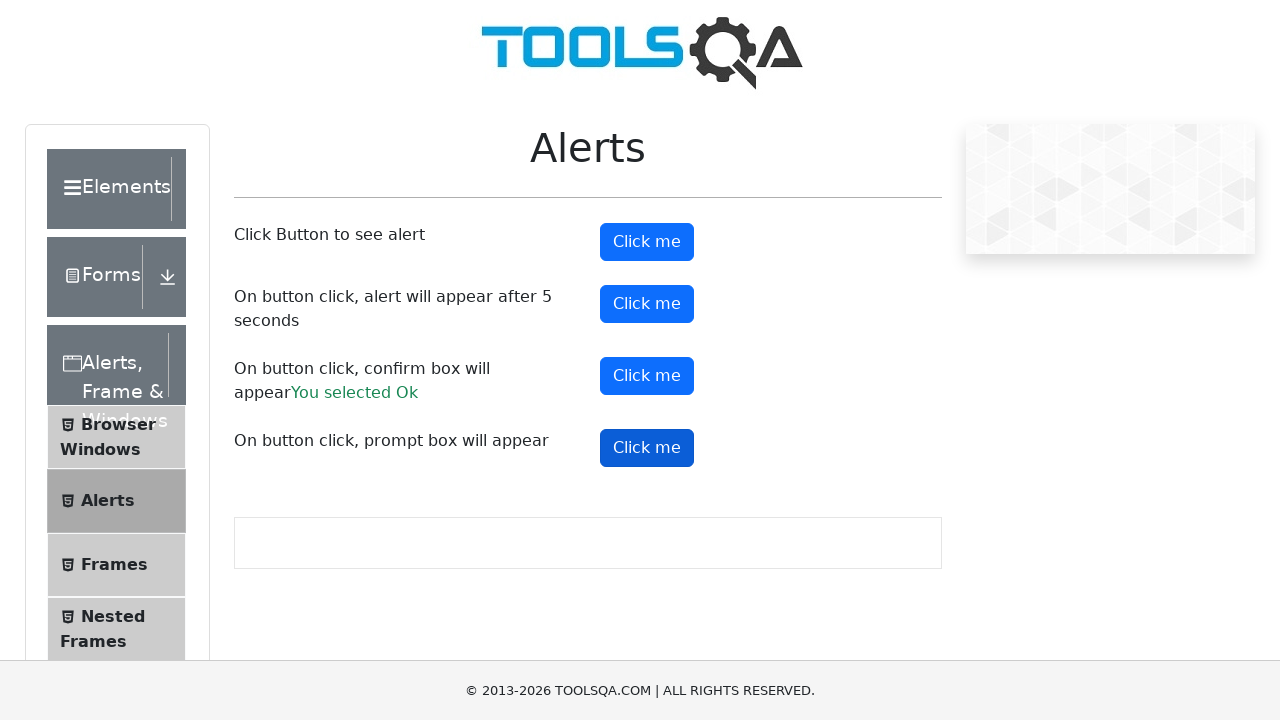